Tests calculator multiplication using scientific notation (2e2 * 1.5) and verifying the result is 300

Starting URL: https://calculatorhtml.onrender.com/

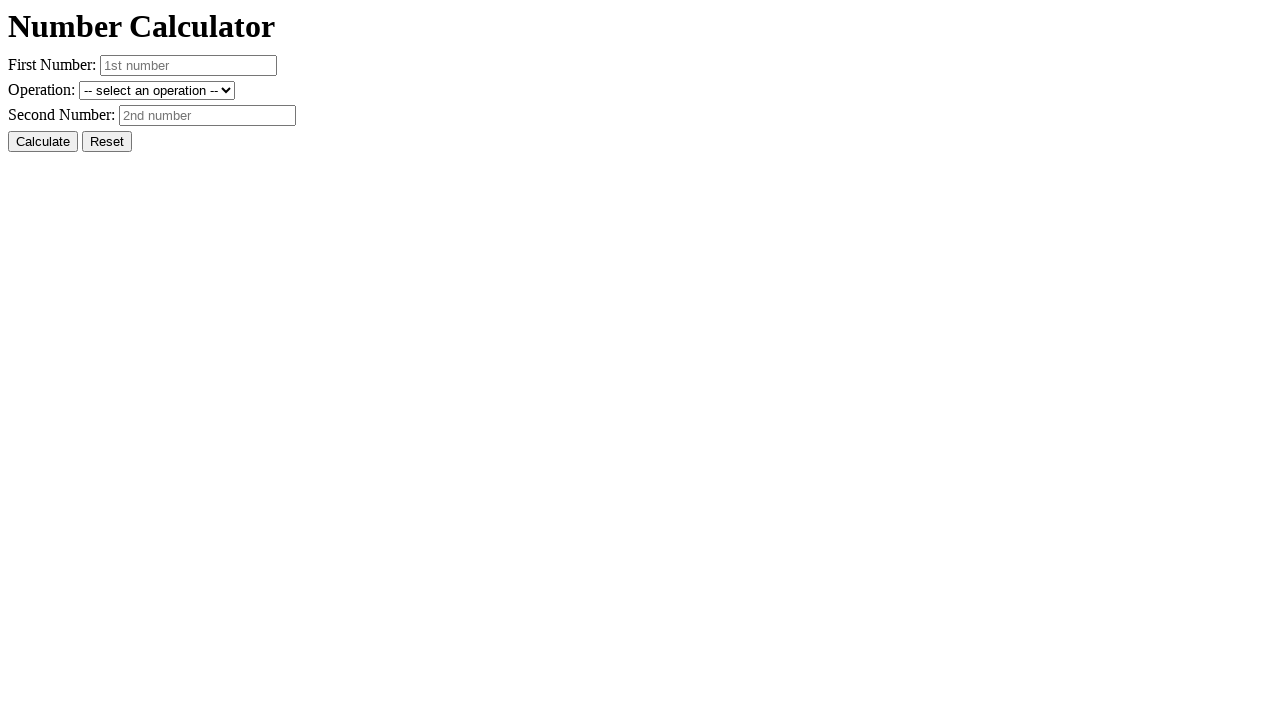

Clicked Reset button to clear previous values at (107, 142) on #resetButton
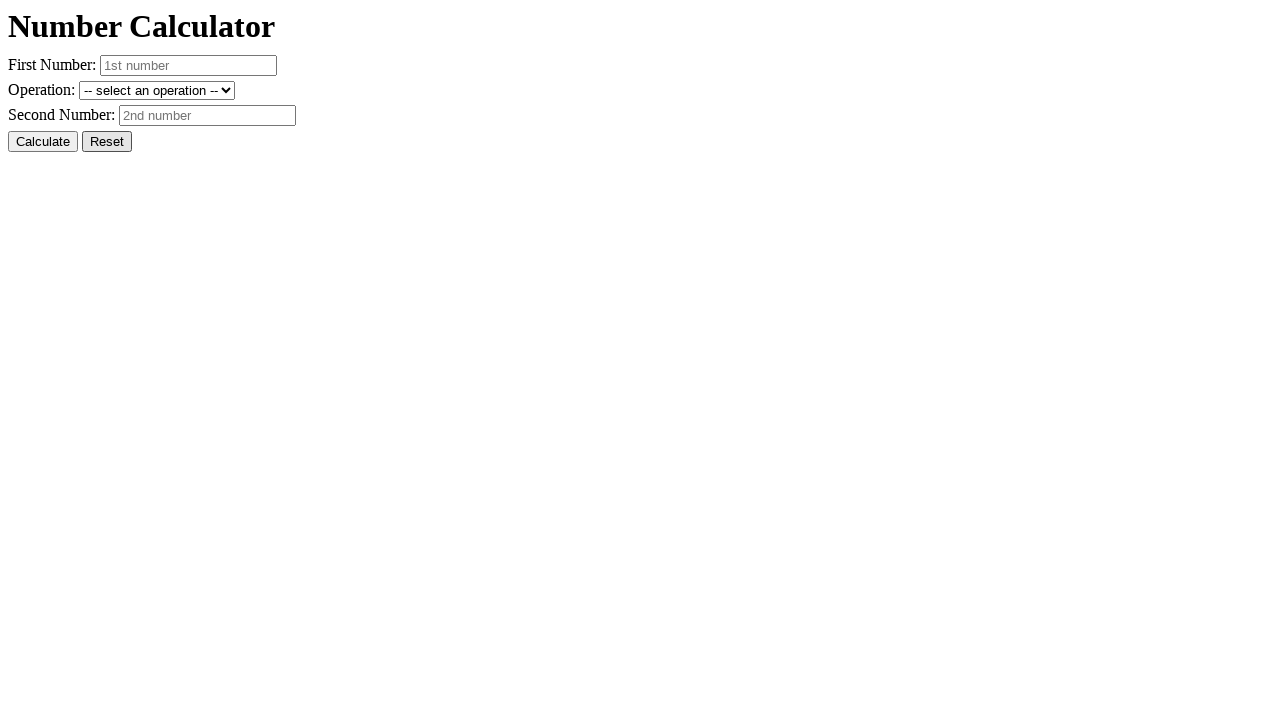

Entered first number '2e2' (scientific notation for 200) on #number1
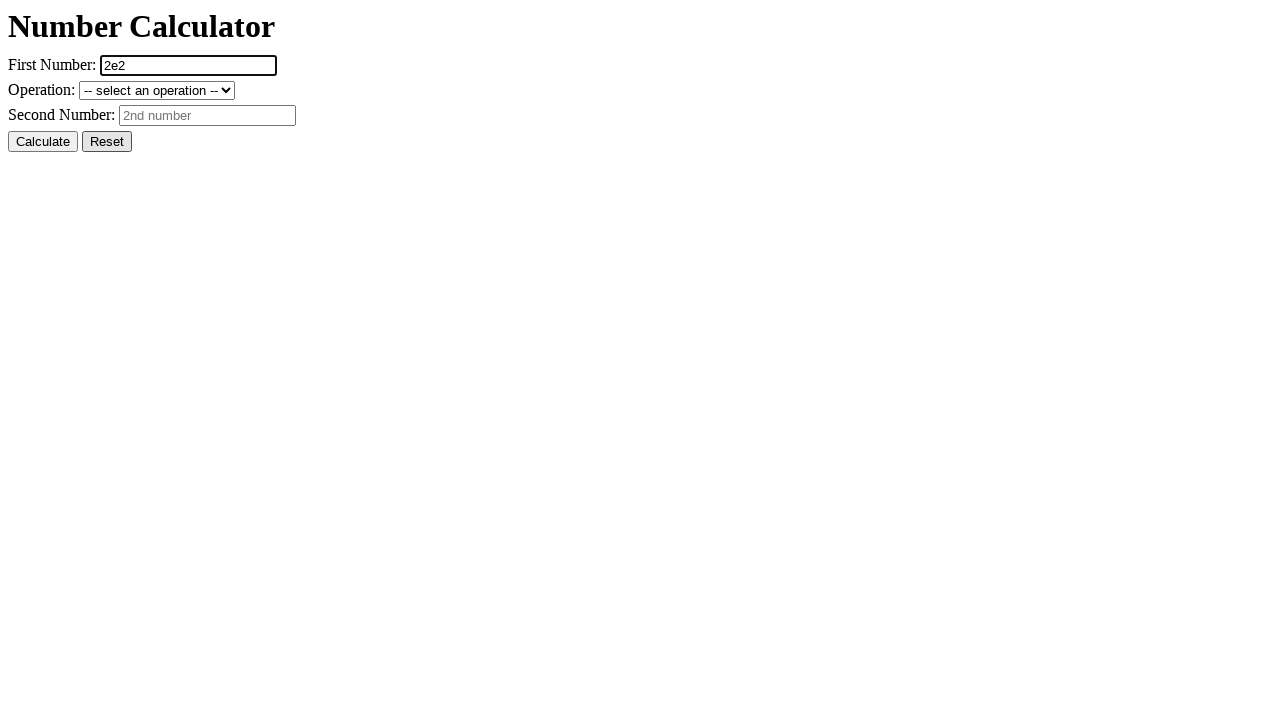

Entered second number '1.5' on #number2
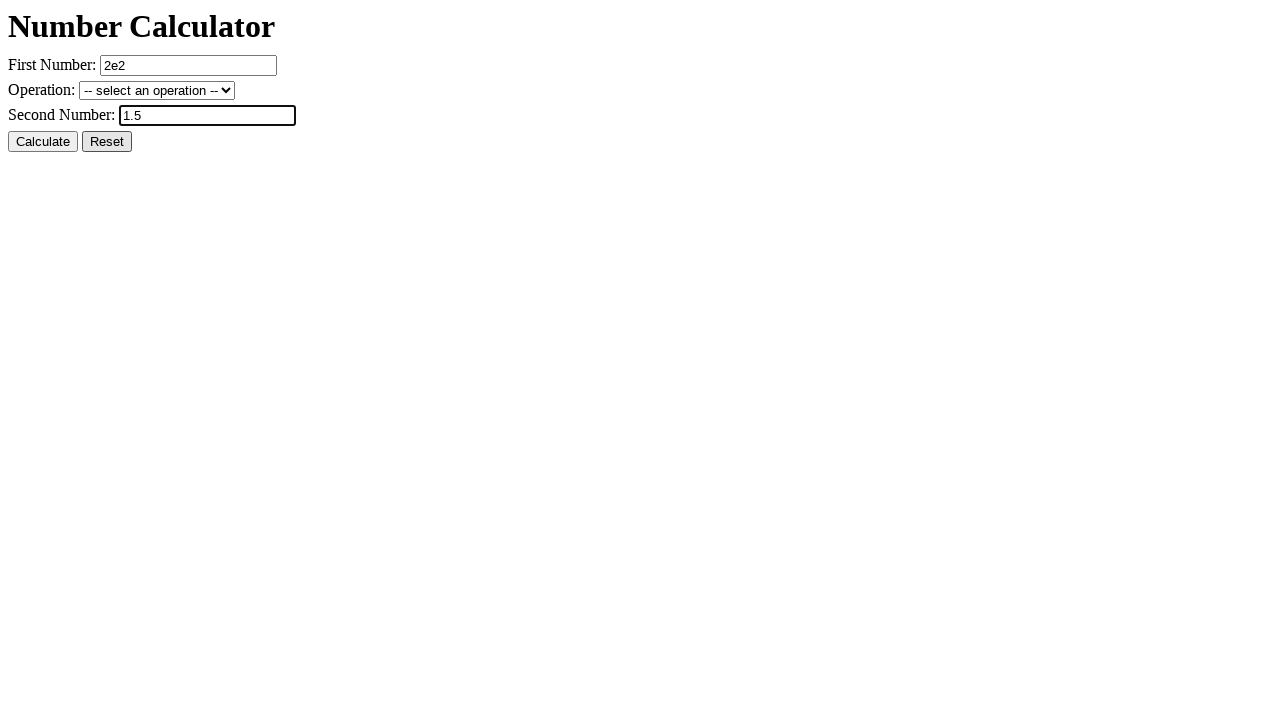

Selected multiplication operation on #operation
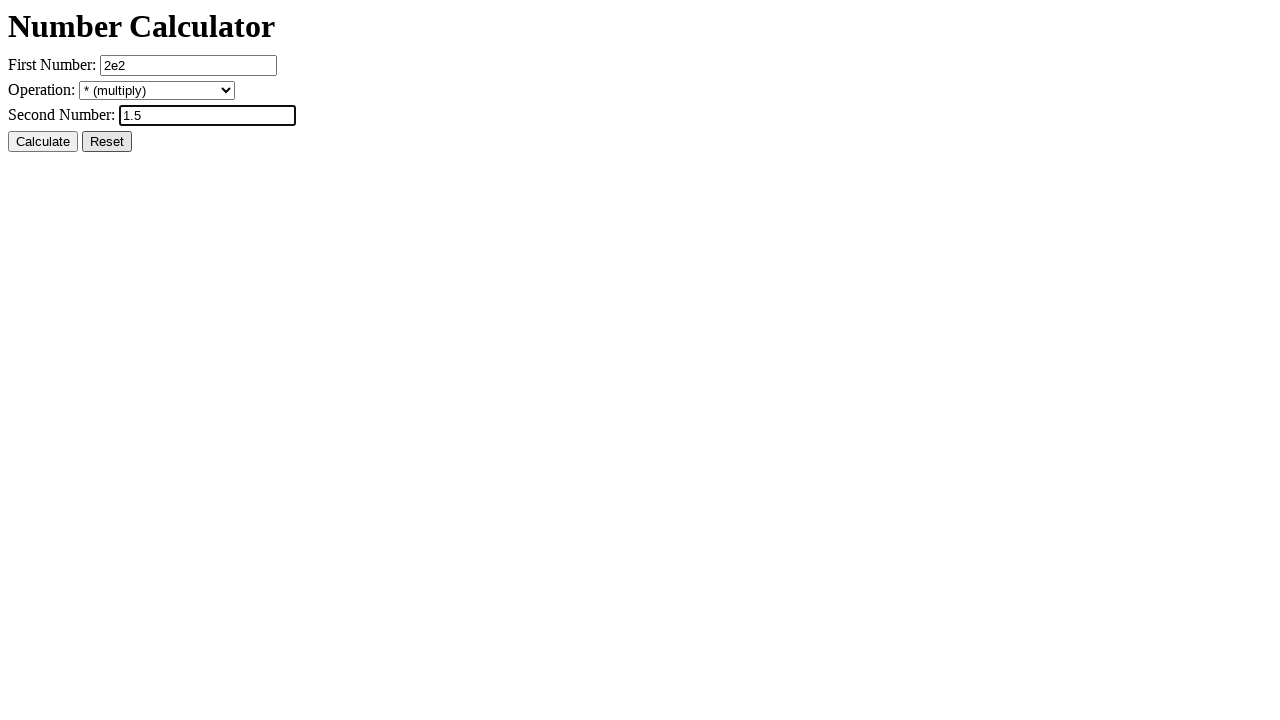

Clicked Calculate button to compute 2e2 * 1.5 at (43, 142) on #calcButton
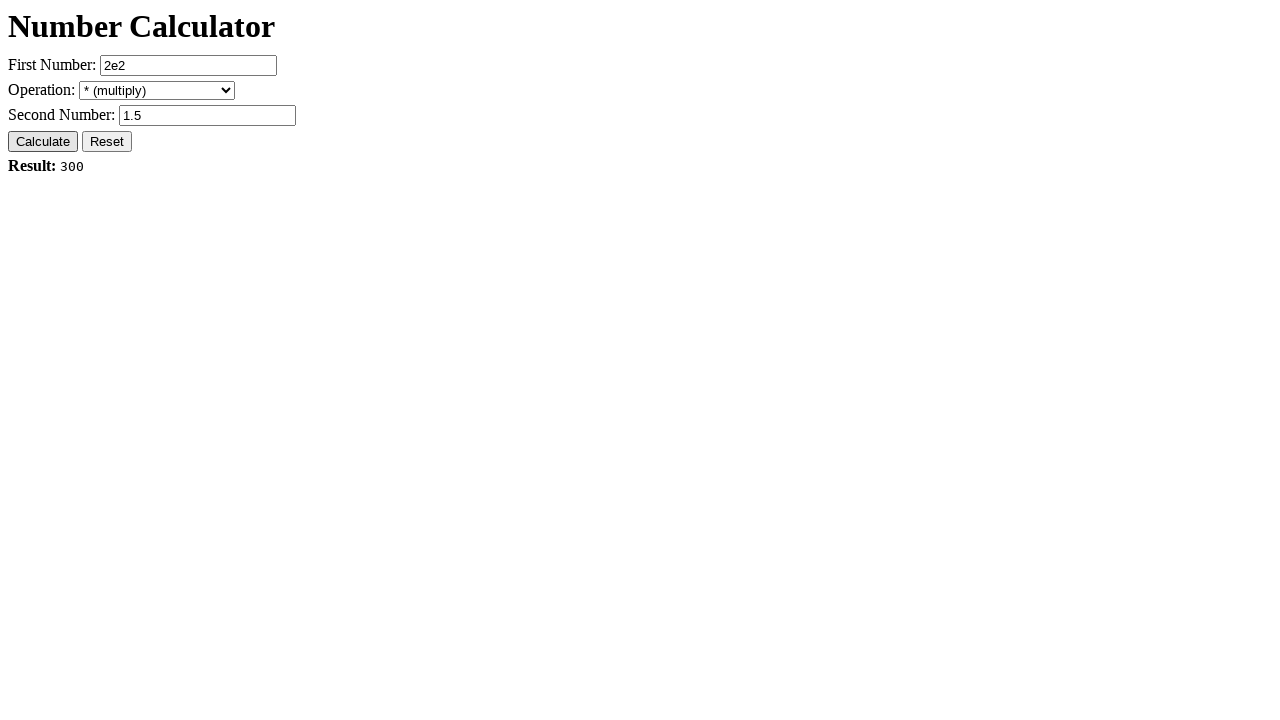

Result element loaded with value 300
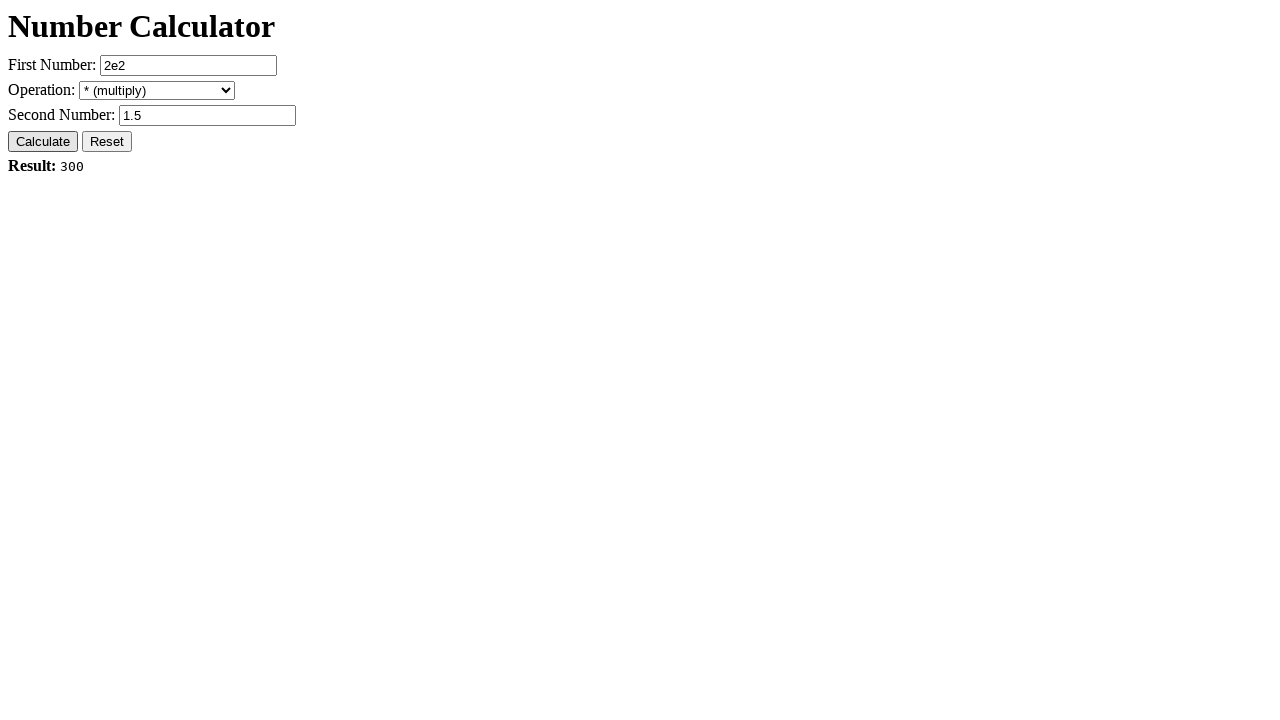

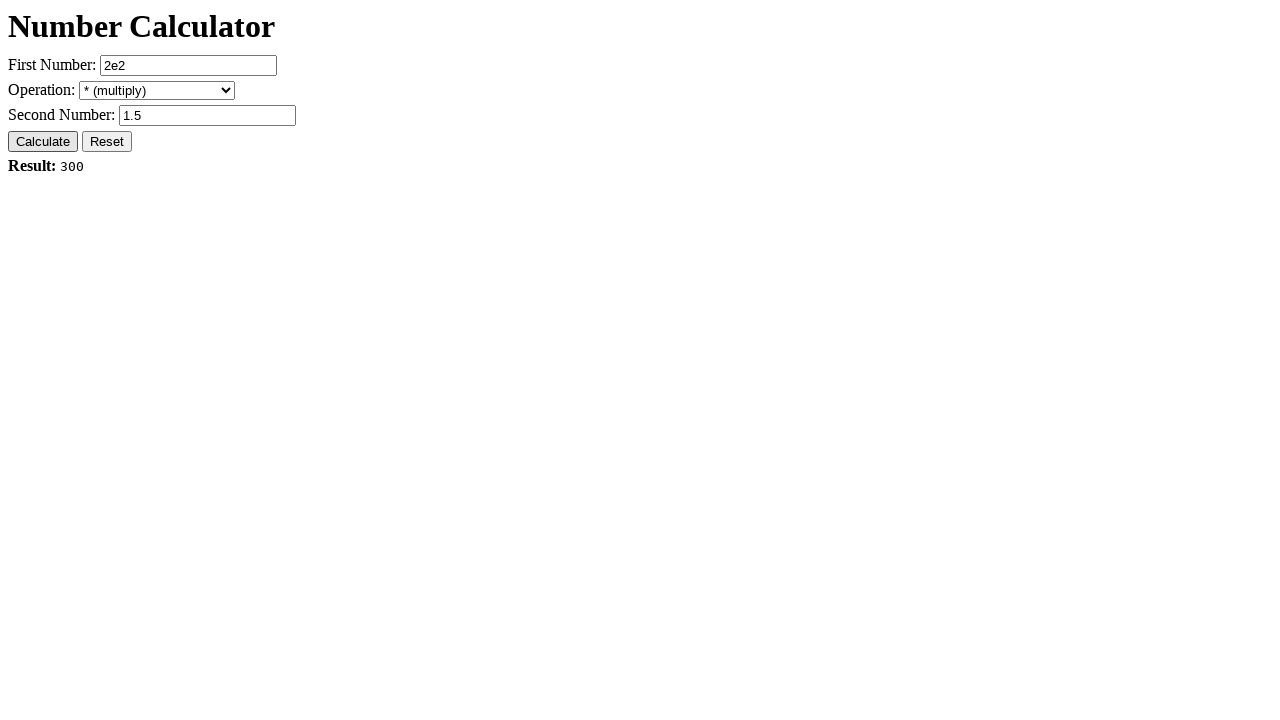